Tests a practice form by filling out personal information including name, email, gender, phone number, date of birth, hobbies, and address, then submits the form.

Starting URL: https://demoqa.com/automation-practice-form

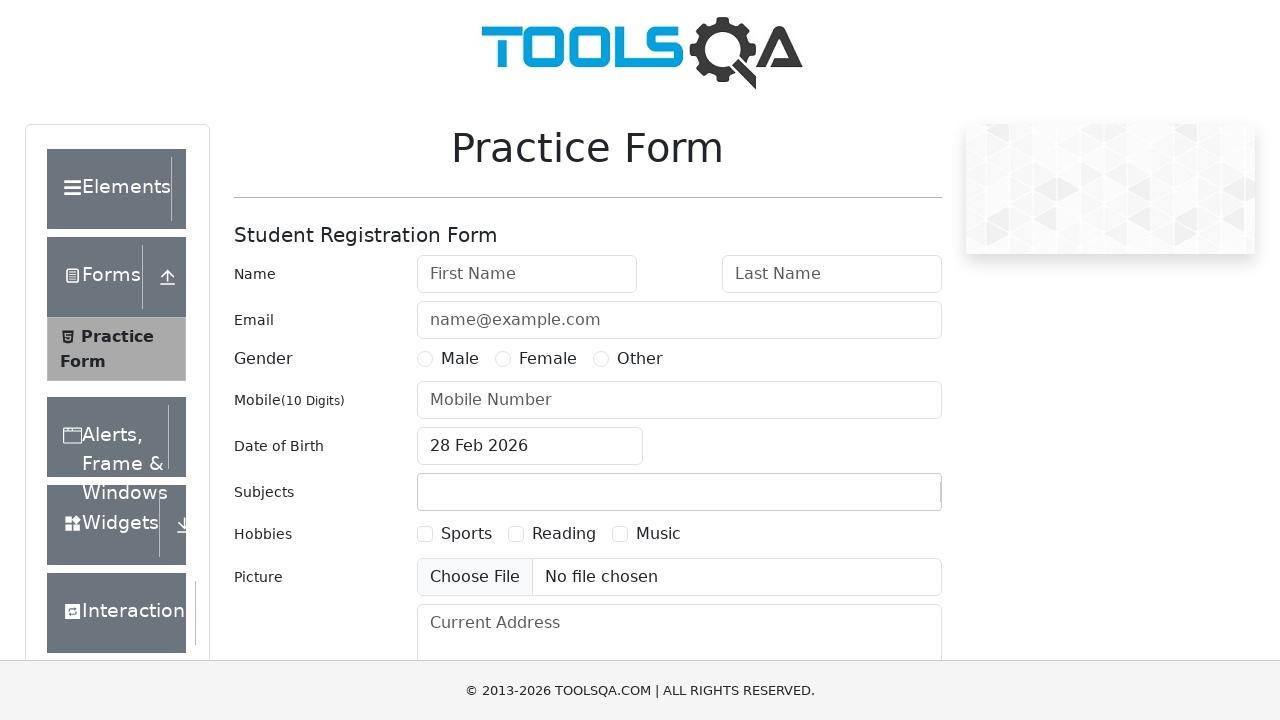

Filled first name field with 'SHREYASHEE' on #firstName
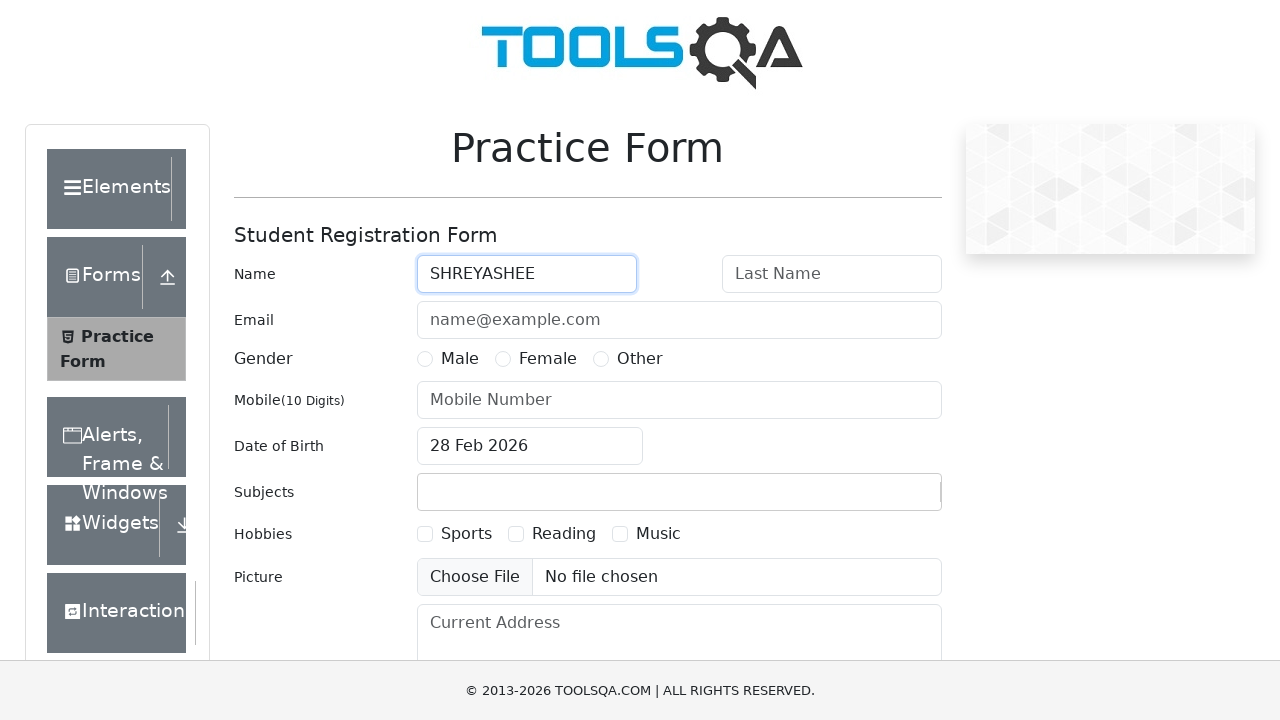

Filled last name field with 'PANDIT' on #lastName
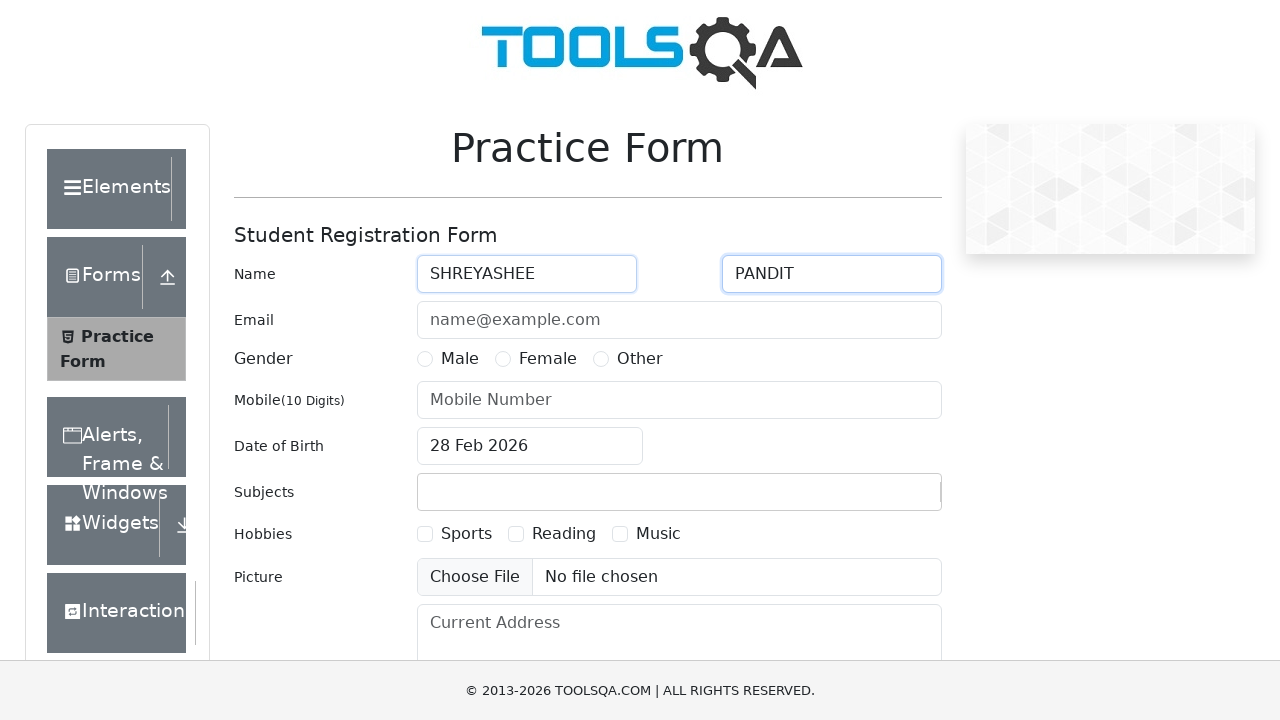

Filled email field with 'shreyashee@gmail.com' on #userEmail
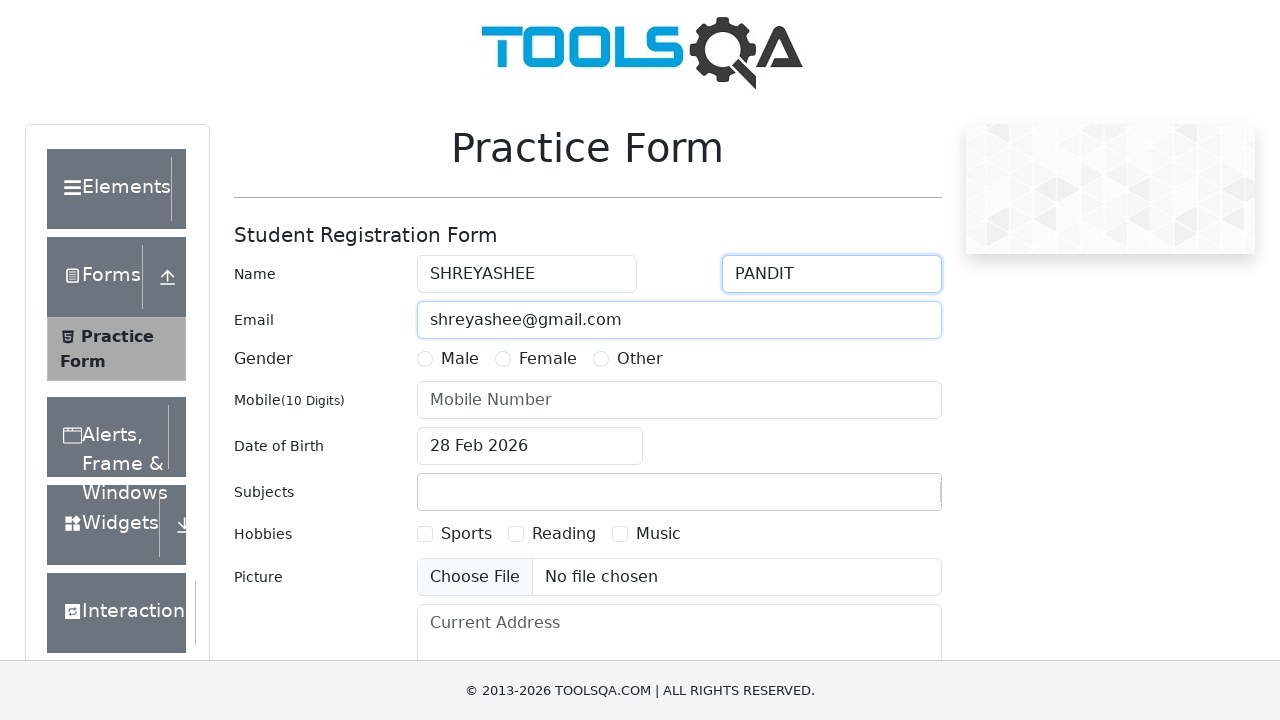

Selected Female gender option at (548, 359) on label[for='gender-radio-2']
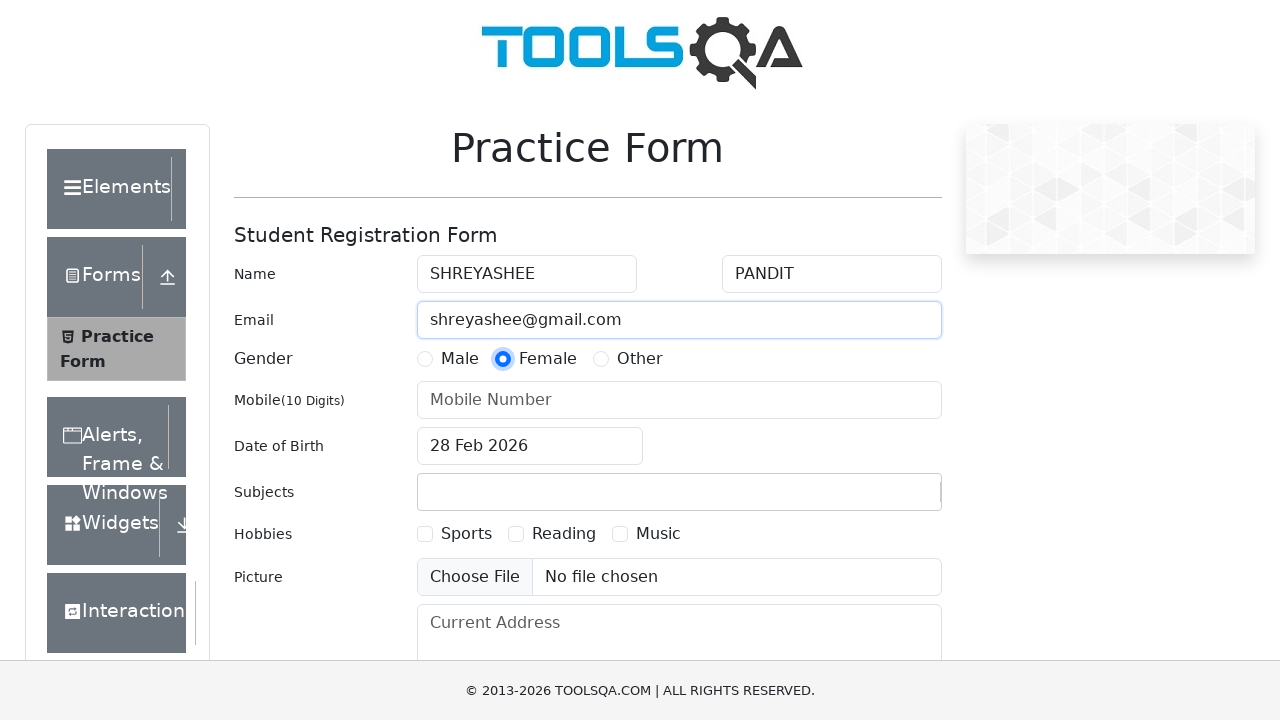

Filled phone number field with '9903872722' on #userNumber
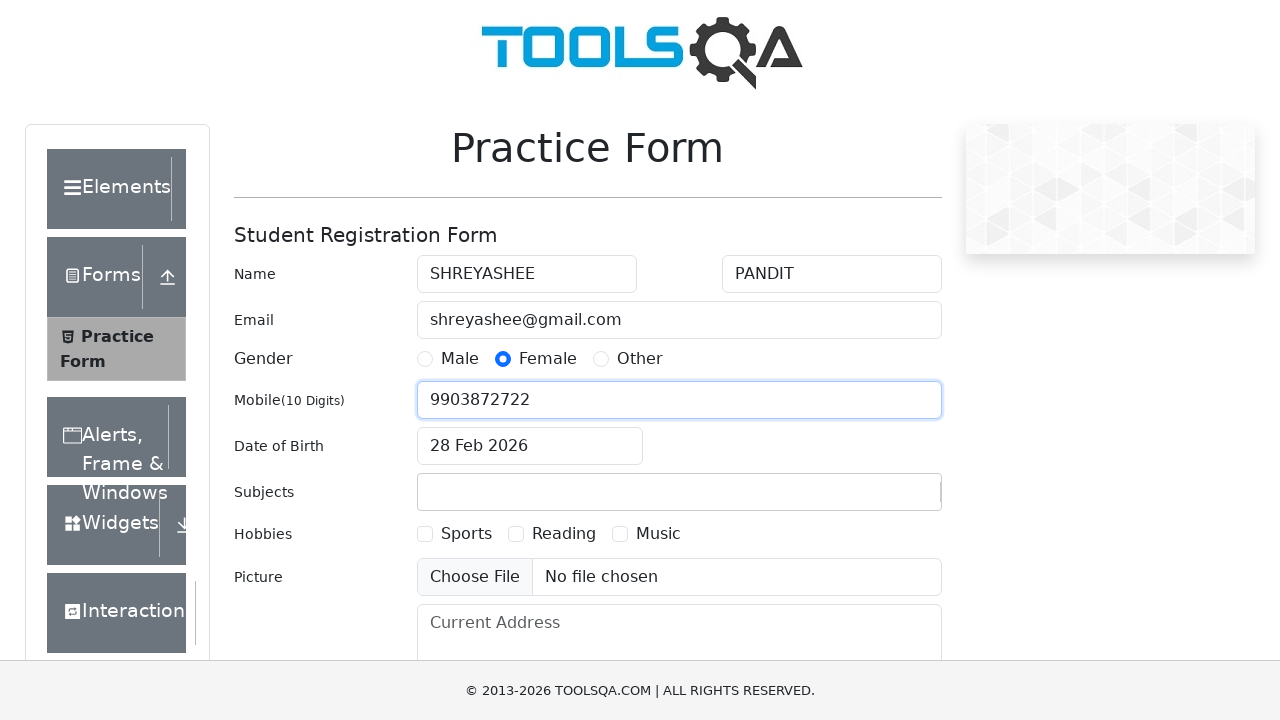

Scrolled down 400px to reveal date picker
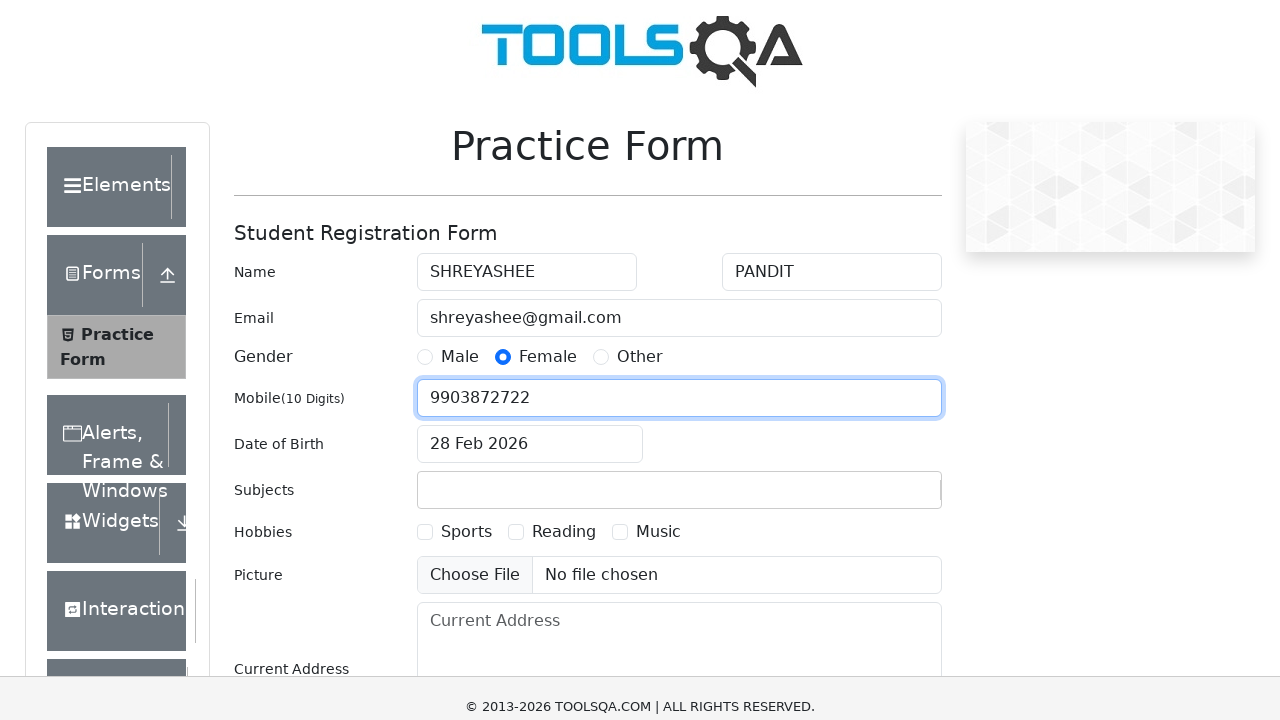

Clicked date of birth input to open date picker at (530, 118) on #dateOfBirthInput
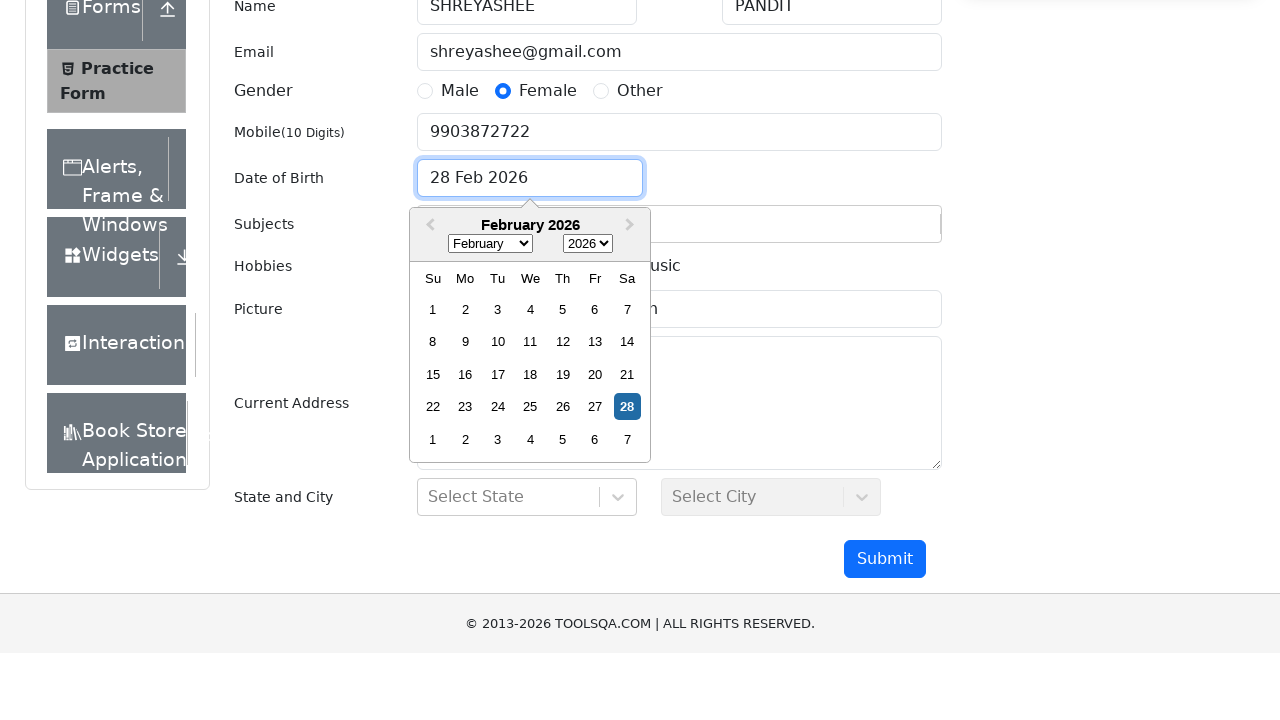

Clicked month selector dropdown at (490, 426) on .react-datepicker__month-select
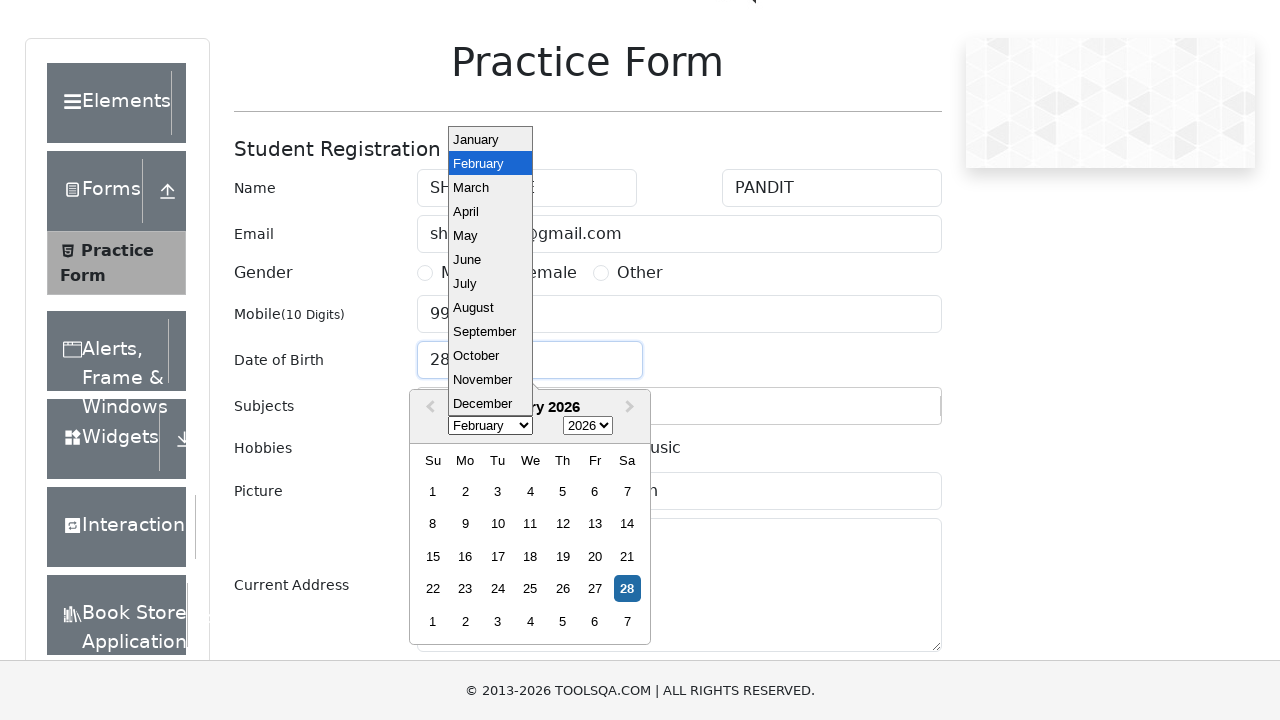

Selected July (index 6) from month dropdown on .react-datepicker__month-select
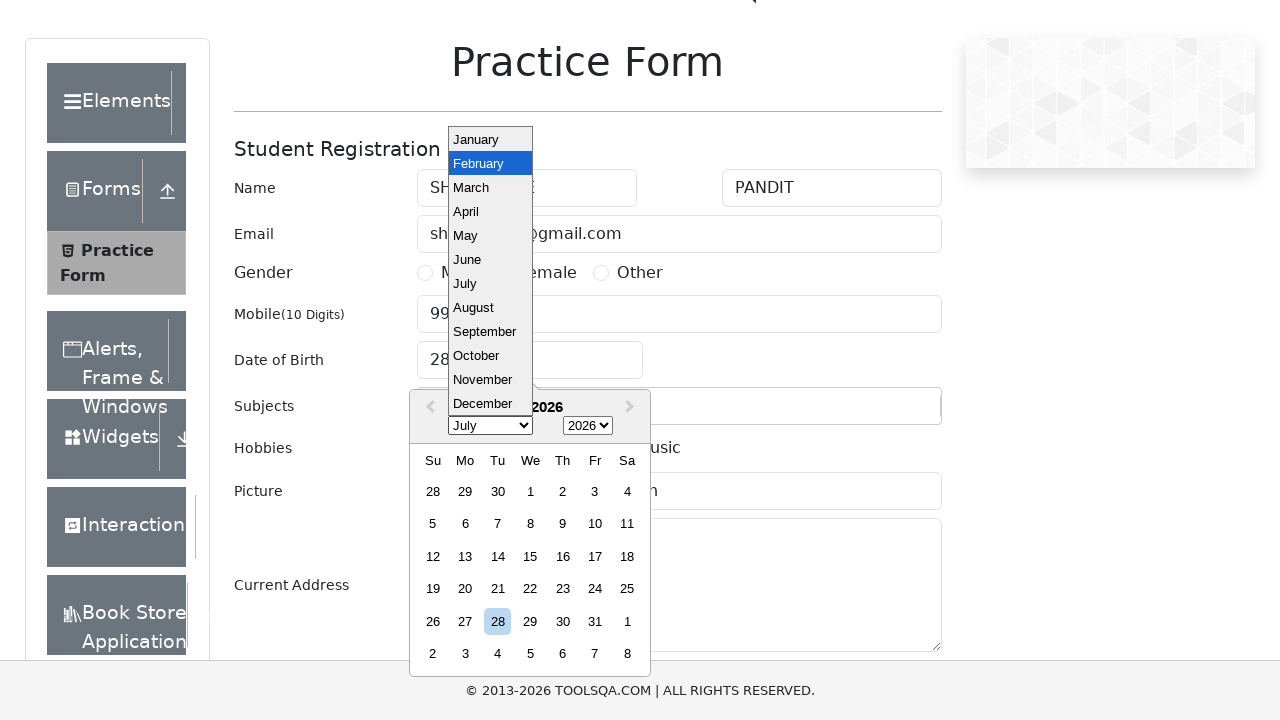

Clicked year selector dropdown at (588, 426) on .react-datepicker__year-select
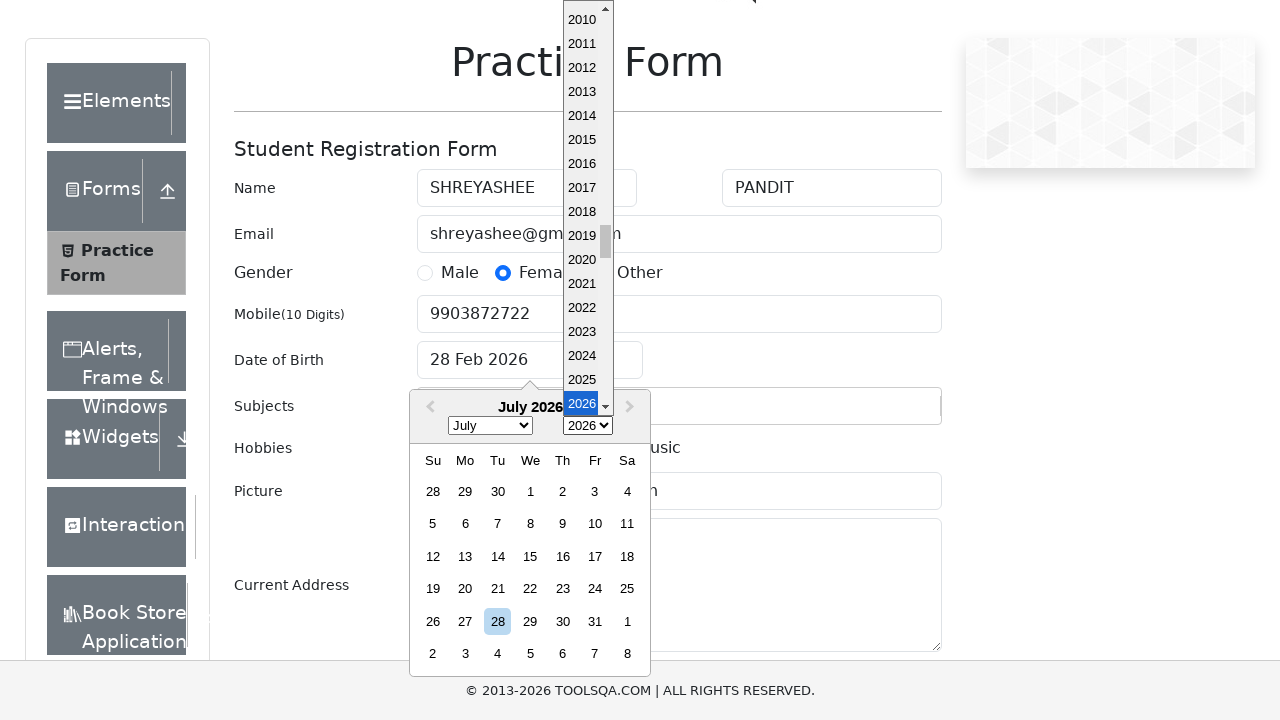

Selected 2000 from year dropdown on .react-datepicker__year-select
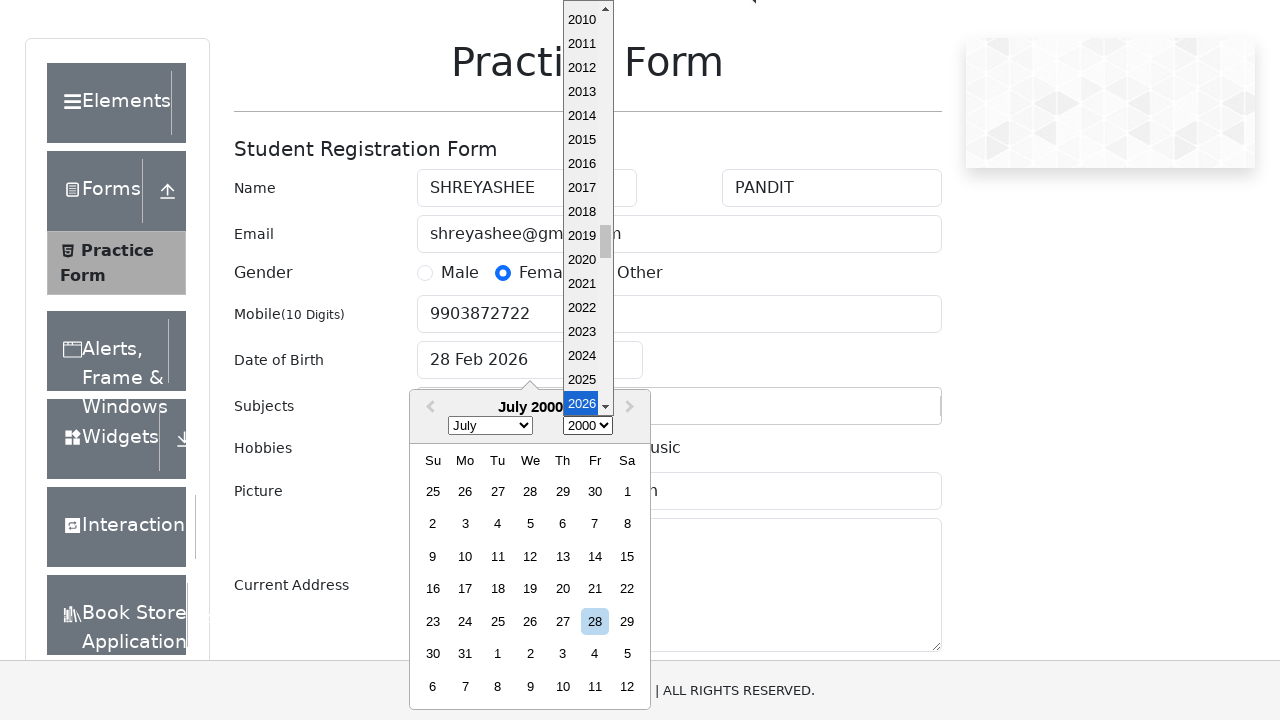

Scrolled down another 400px
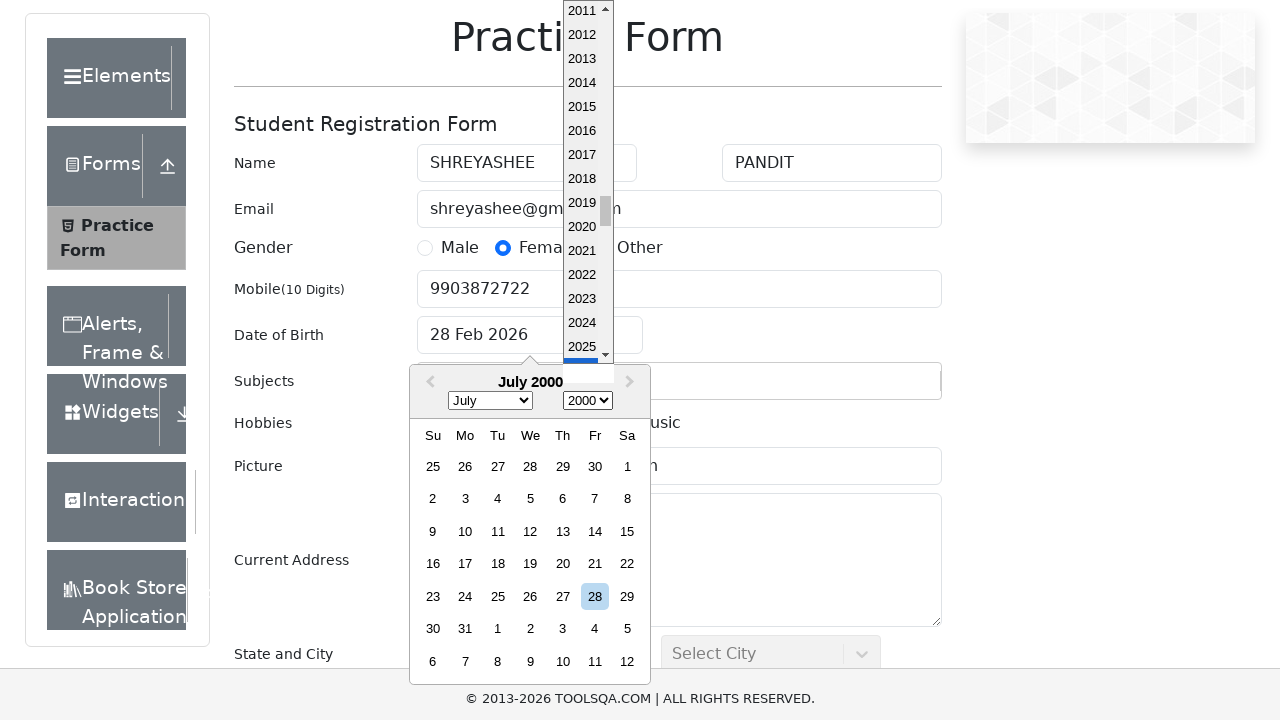

Selected July 26th, 2000 from date picker at (530, 379) on div[aria-label='Choose Wednesday, July 26th, 2000']
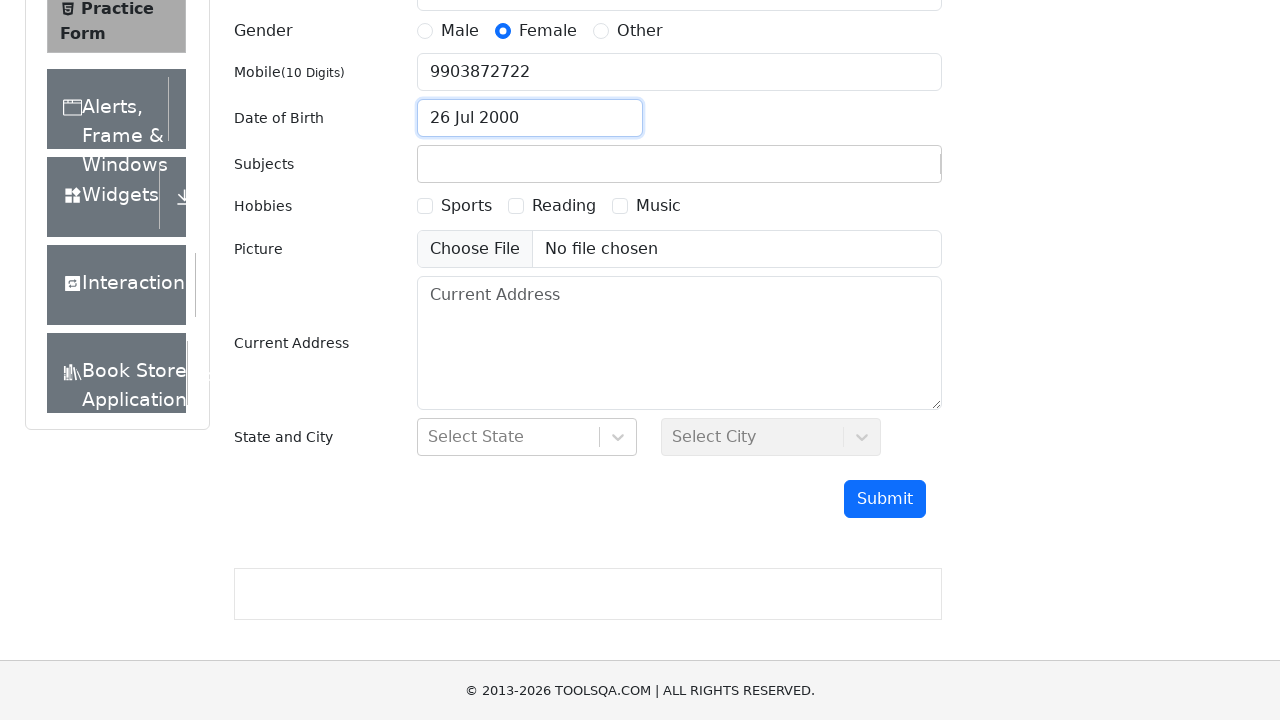

Clicked on subjects field at (679, 164) on .subjects-auto-complete__value-container
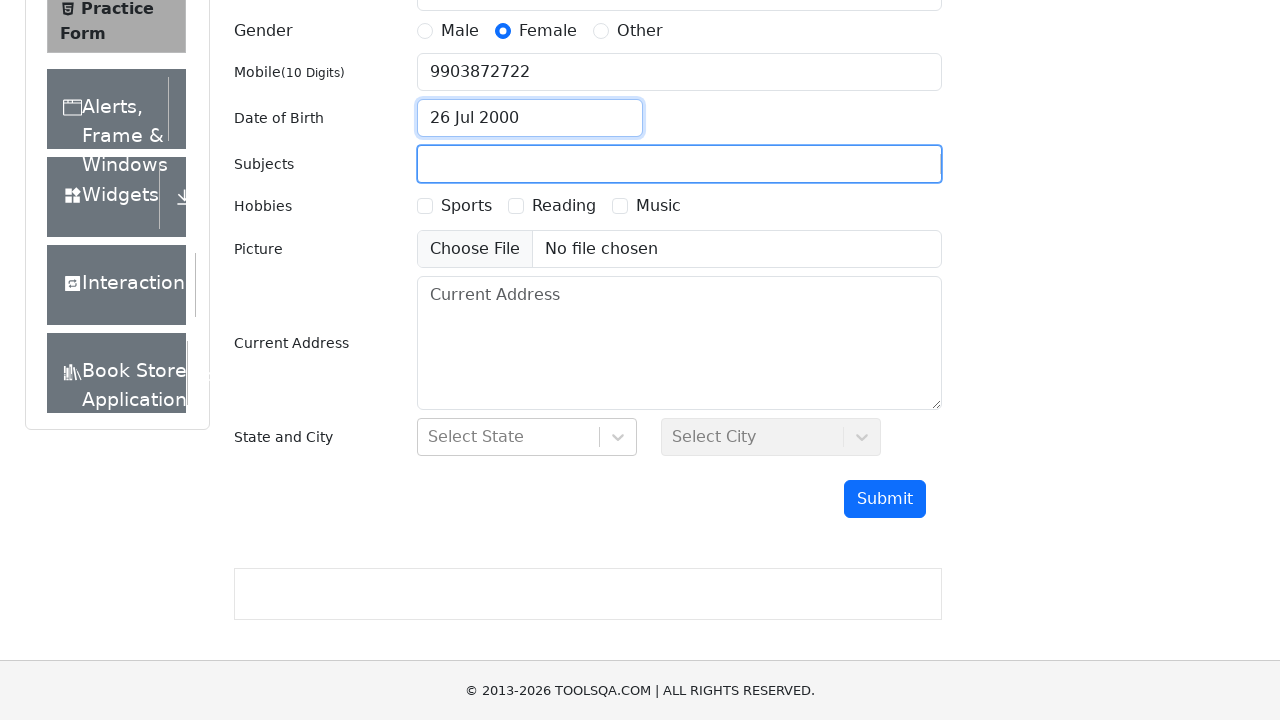

Selected Reading hobby at (564, 206) on label[for='hobbies-checkbox-2']
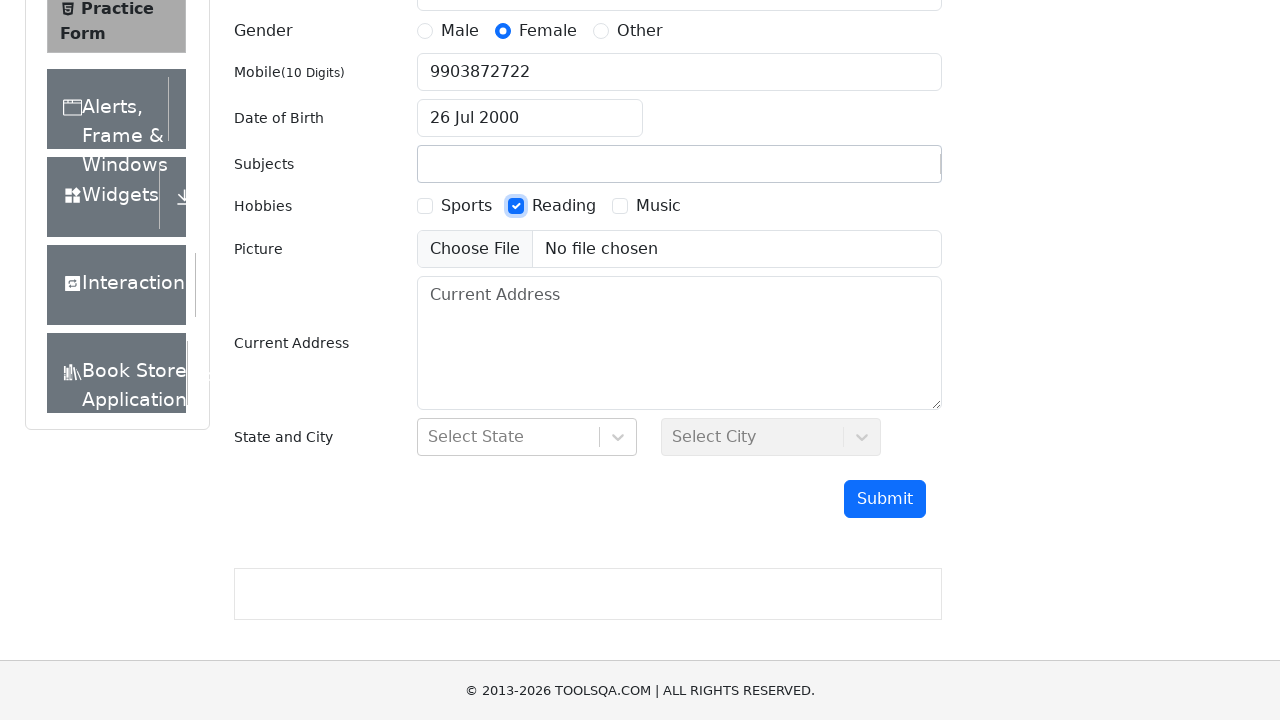

Selected Music hobby at (658, 206) on label[for='hobbies-checkbox-3']
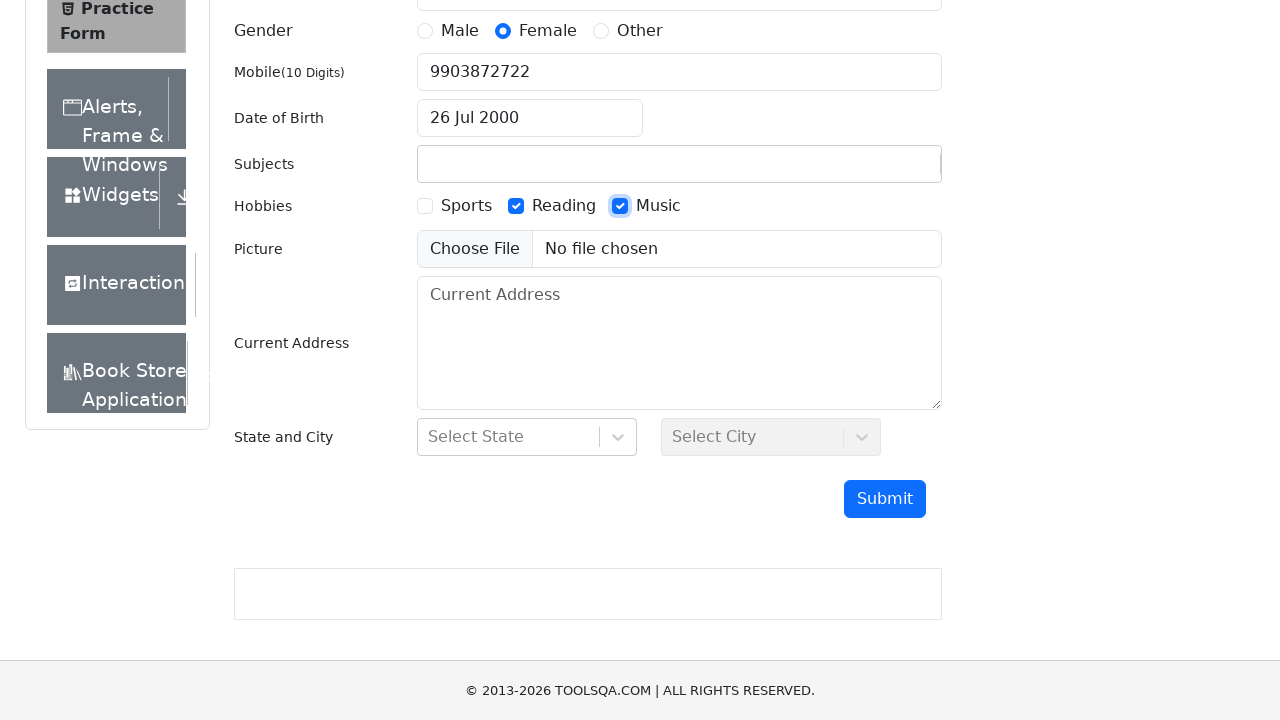

Filled current address field with 'Kolkata' on #currentAddress
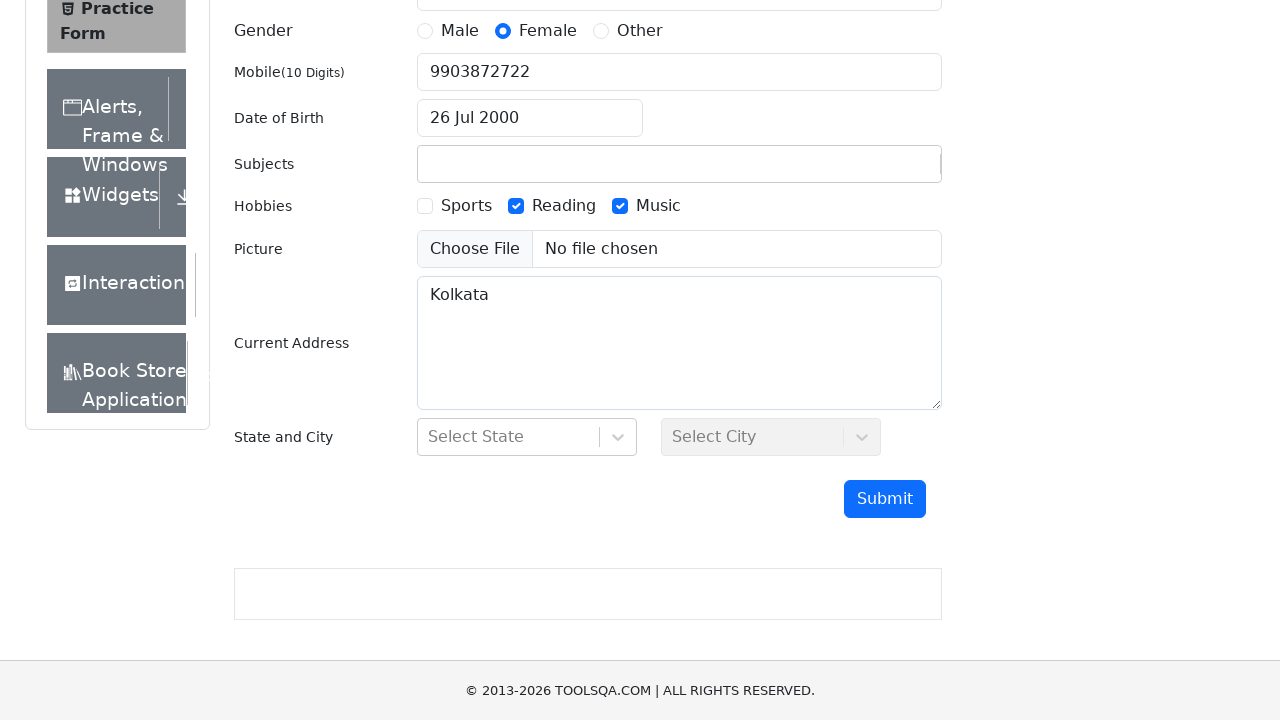

Submitted form by pressing Enter on phone number field on #userNumber
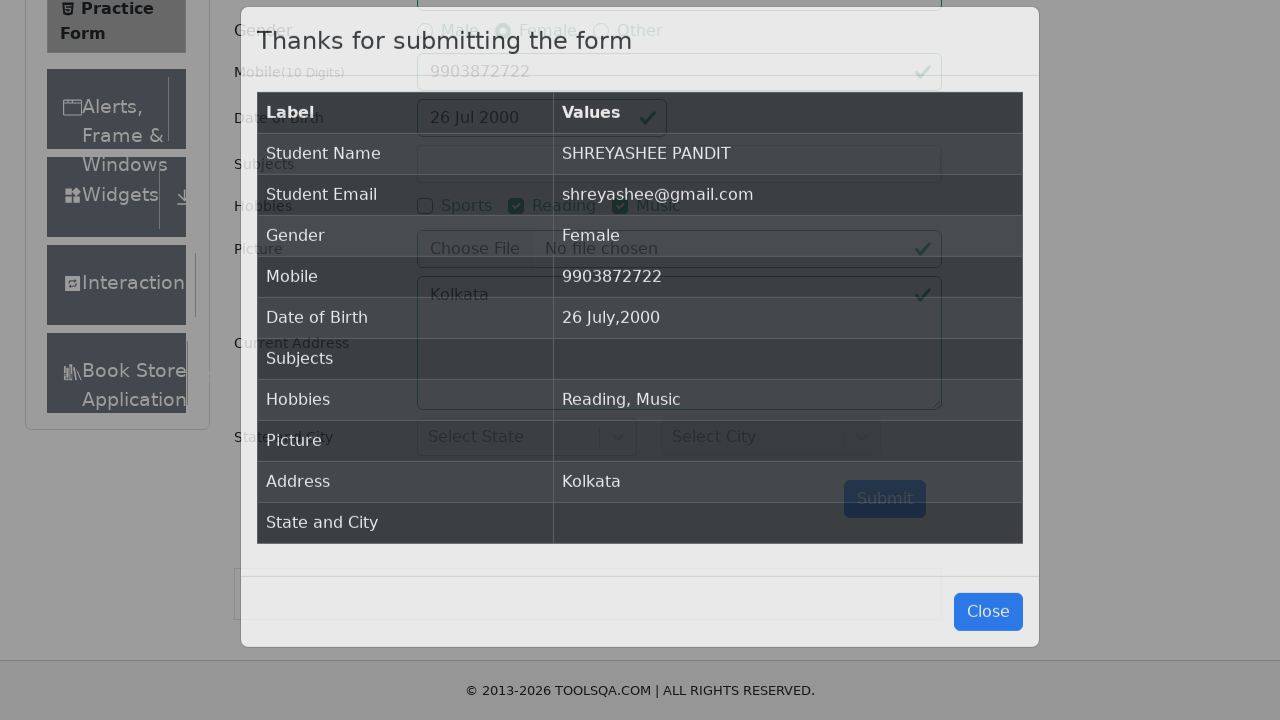

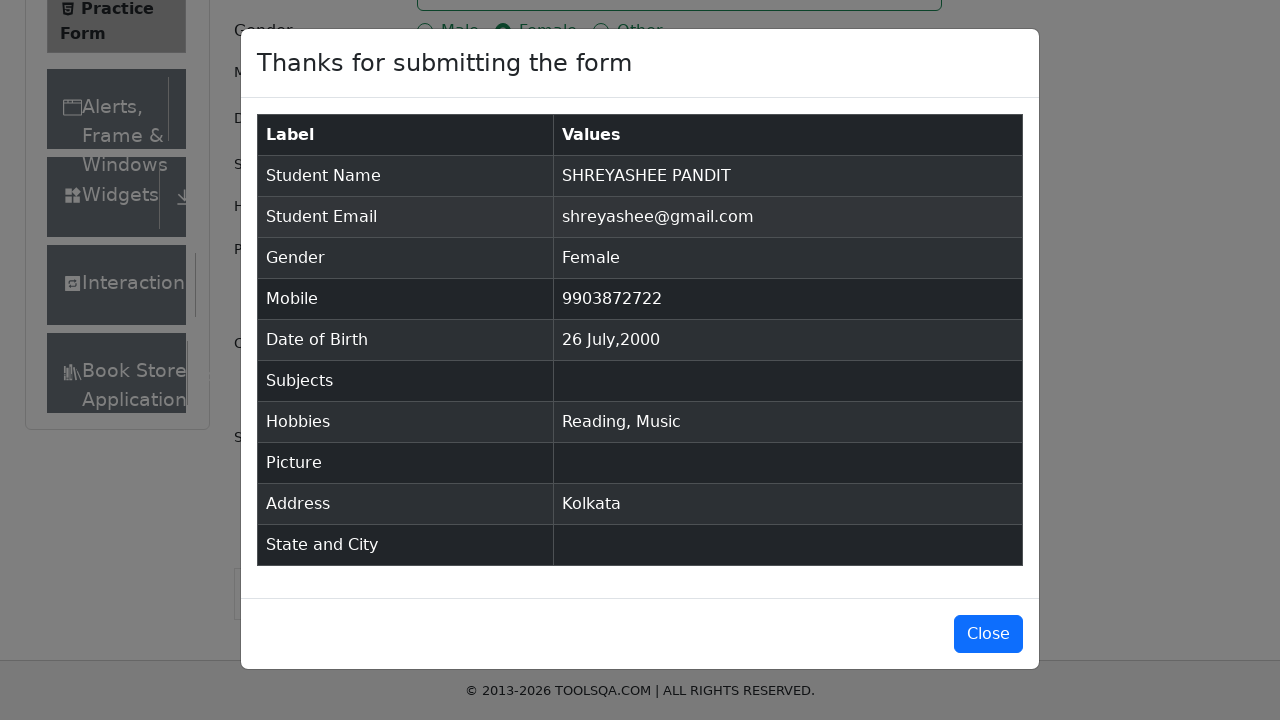